Tests double-click mouse action on a button that triggers an ondblclick event

Starting URL: https://testautomationpractice.blogspot.com/

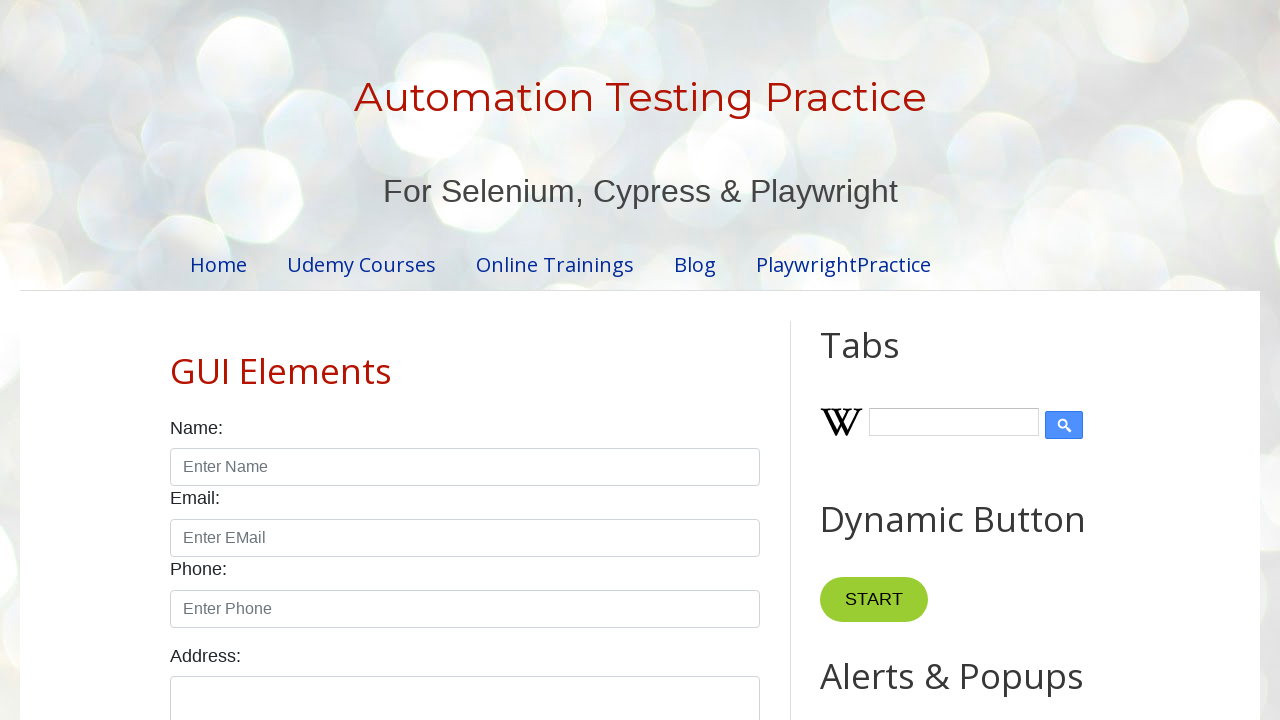

Double-clicked button with ondblclick event handler at (885, 360) on button[ondblclick]
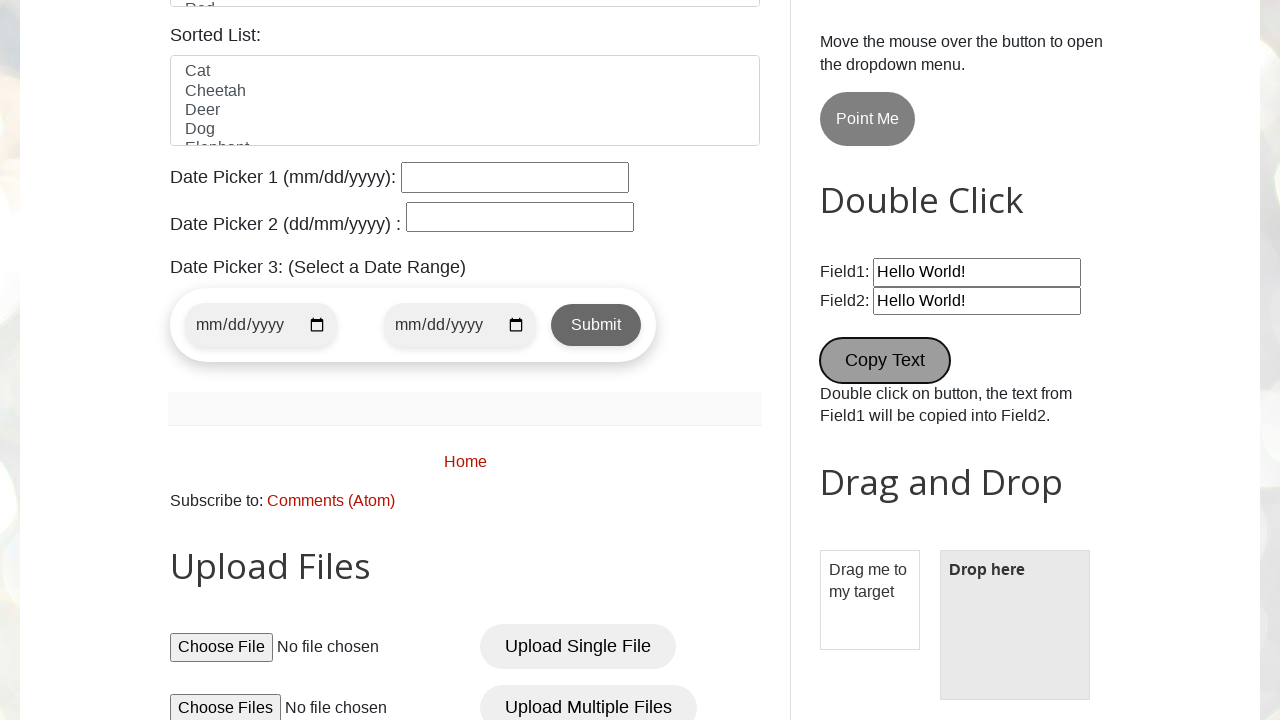

Waited for #field2 element to appear after double-click action
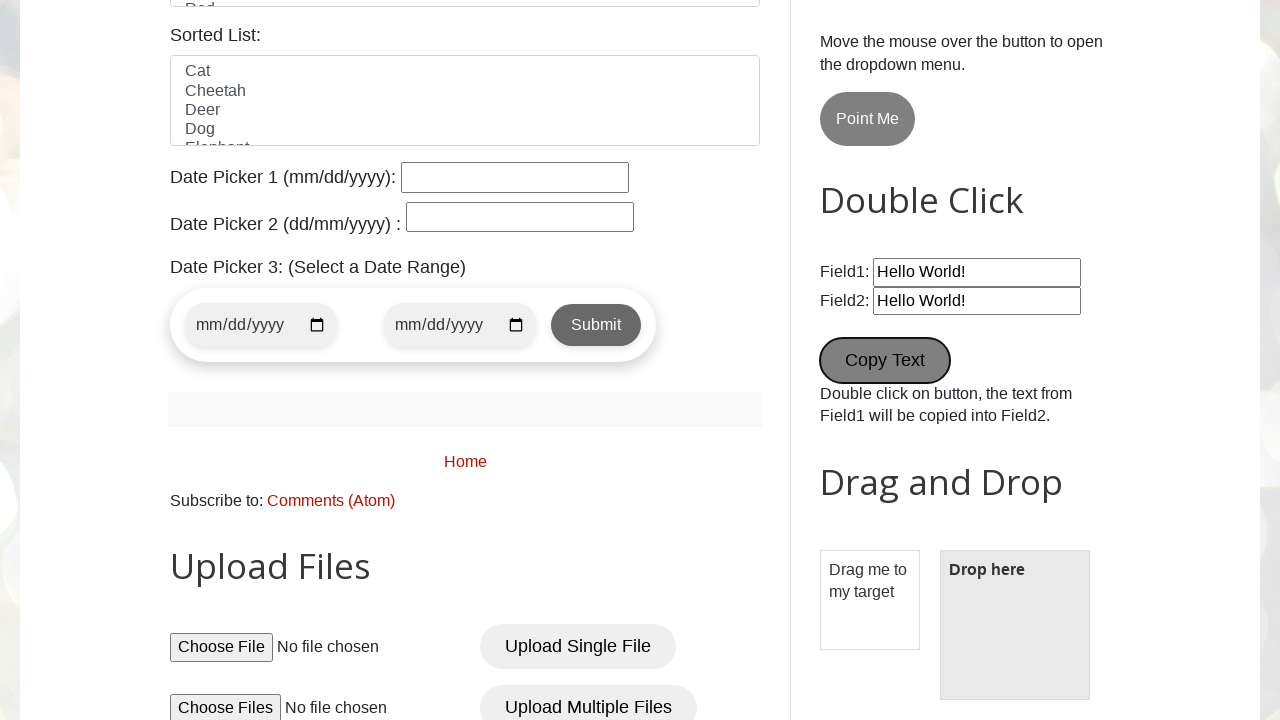

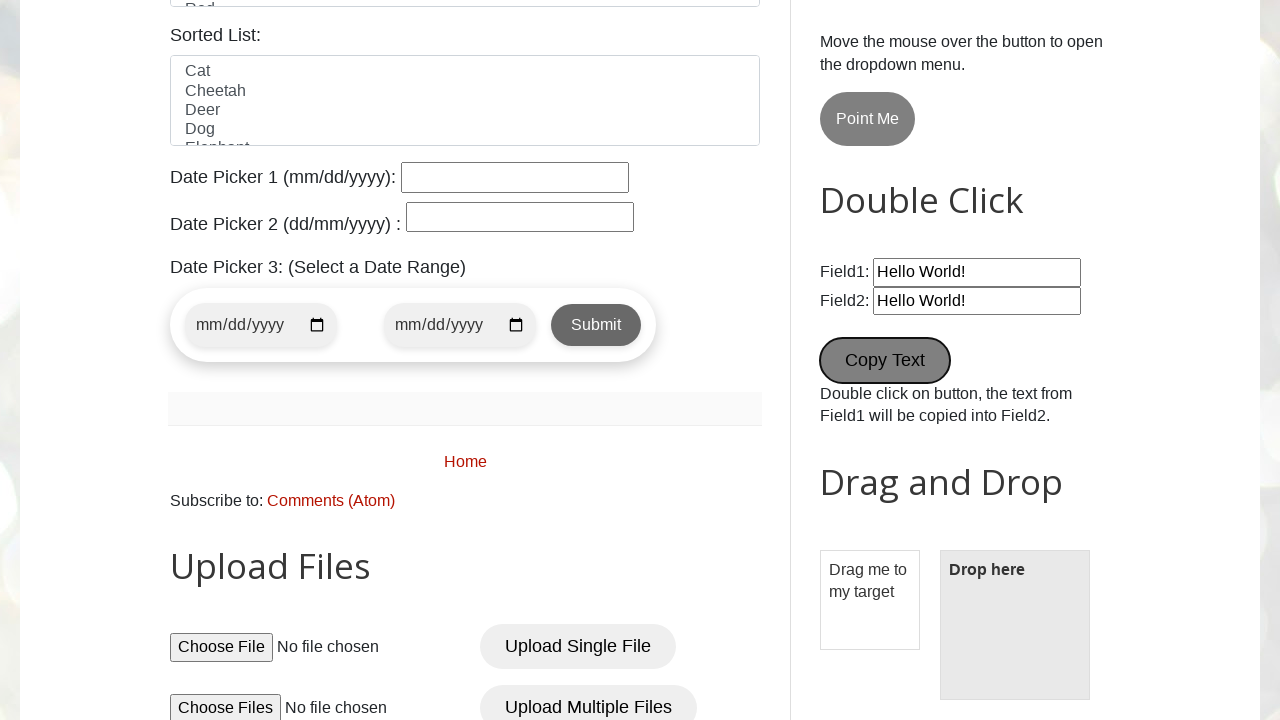